Tests the contact form submission on Gradelink website by filling out various fields including name, email, subject, and message

Starting URL: https://www.gradelink.com/contact-3/

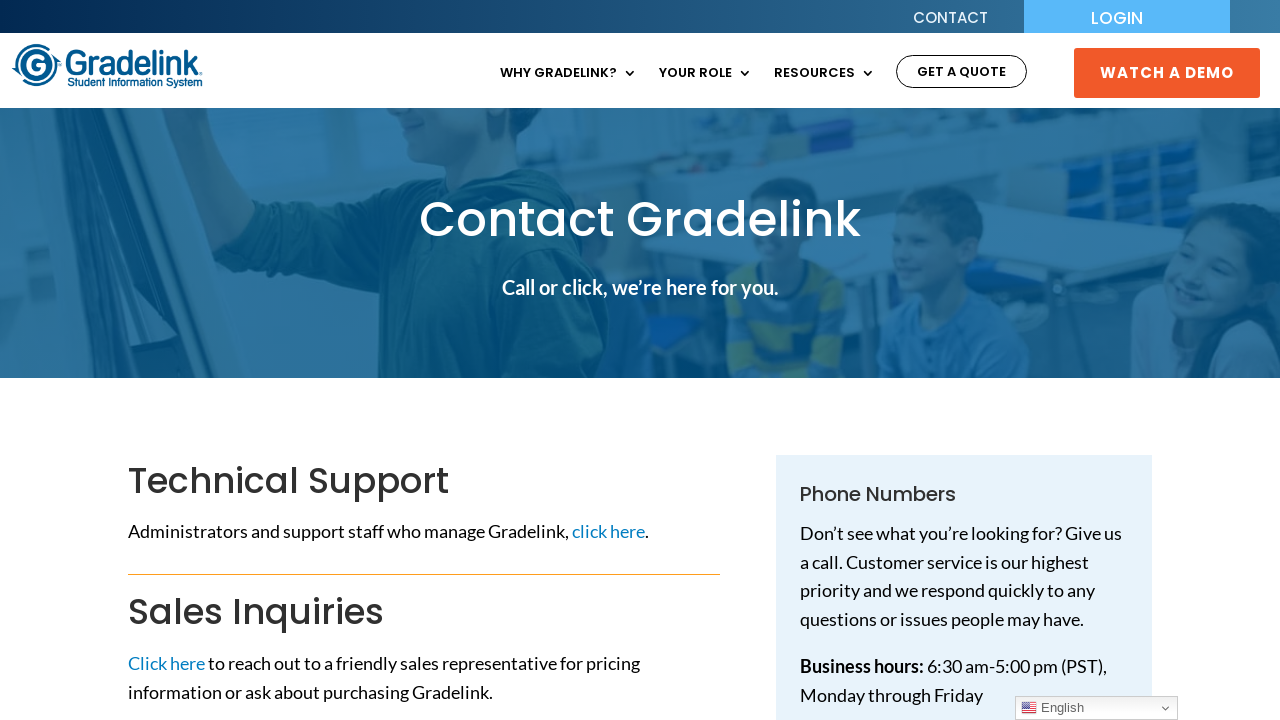

Clicked on contact form link at (608, 531) on xpath=//*[@id="post-207"]/div/div/div/div[2]/div/div[1]/div[1]/div/p/a
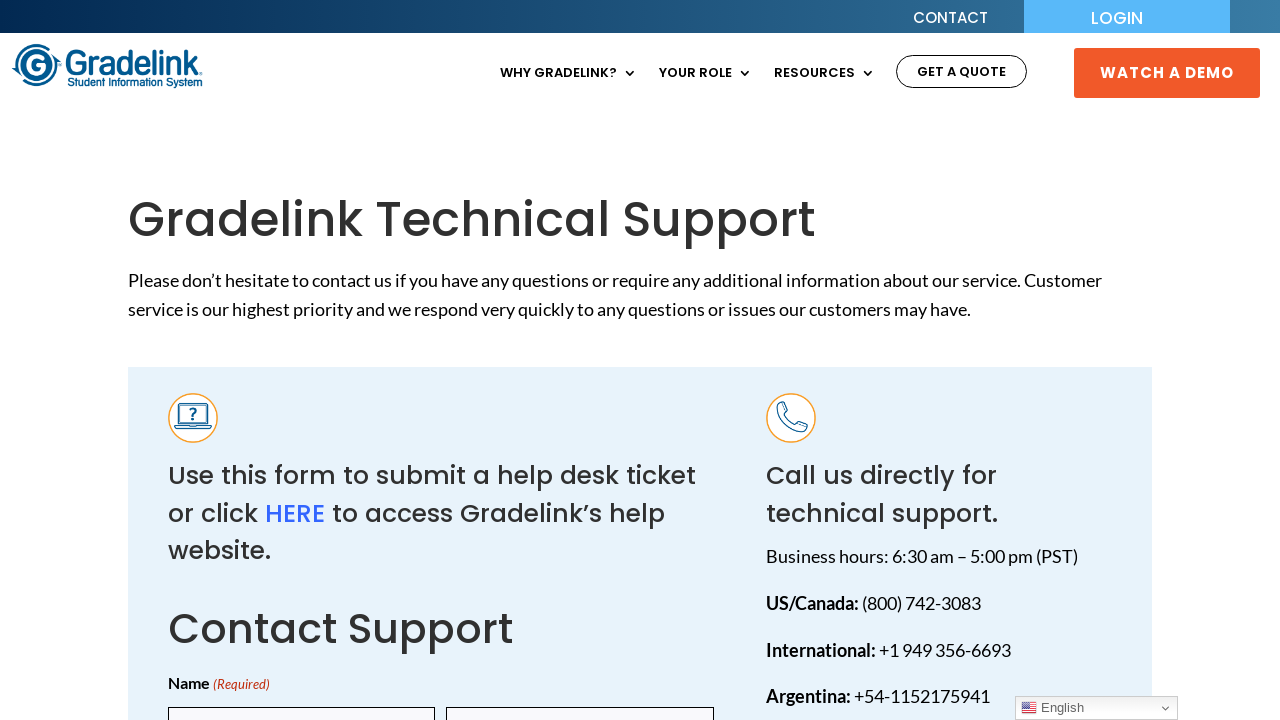

First name field became visible
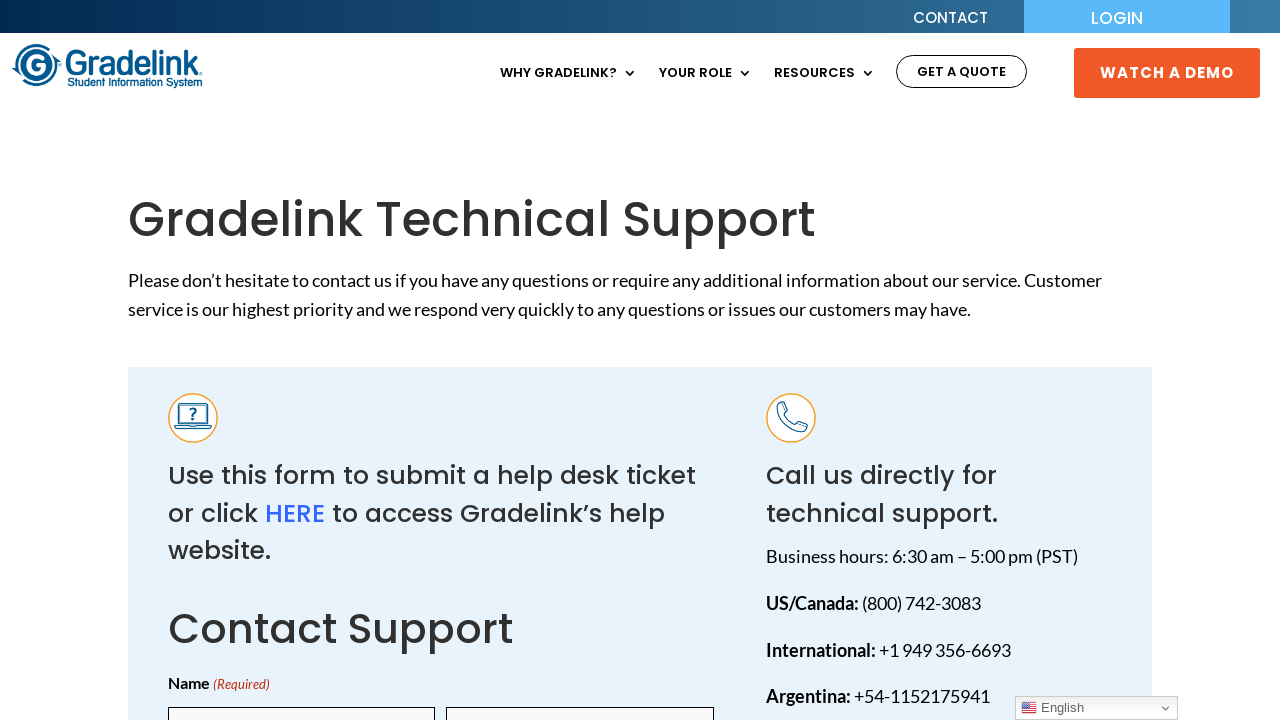

Filled first name field with 'Stephy' on input[name="input_7.3"]
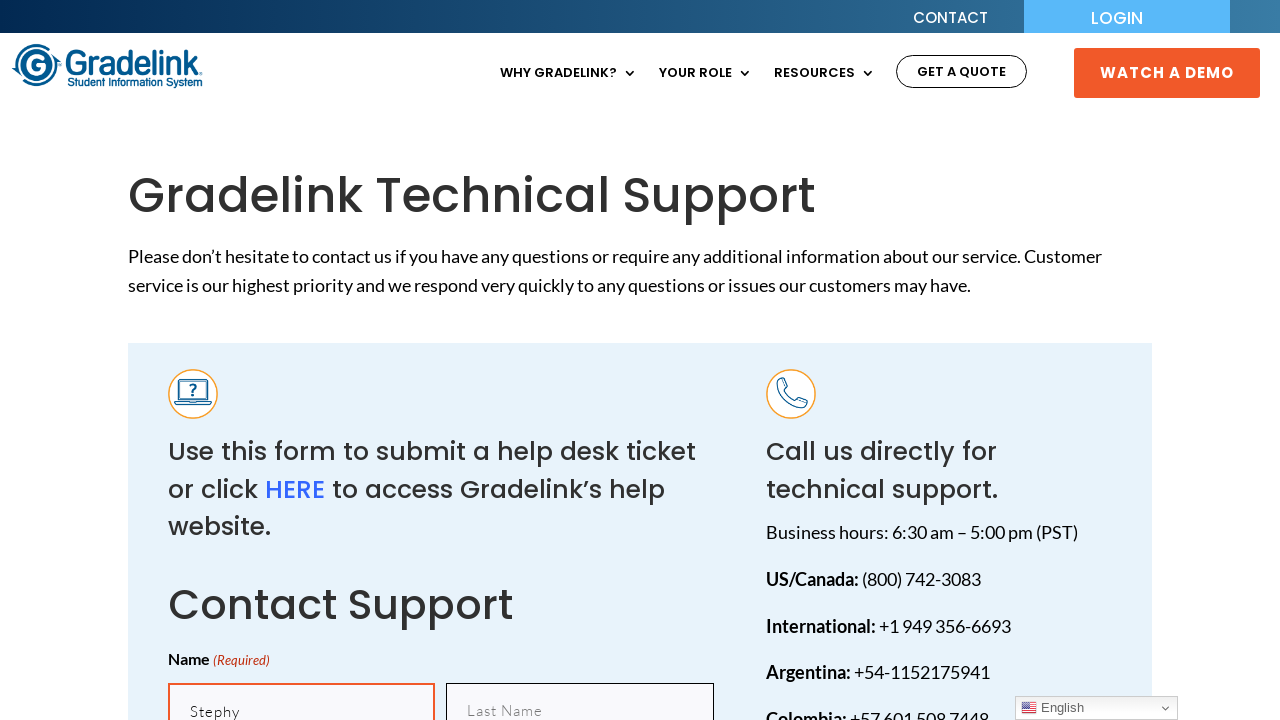

Filled last name field with 'Monichen' on input[name="input_7.6"]
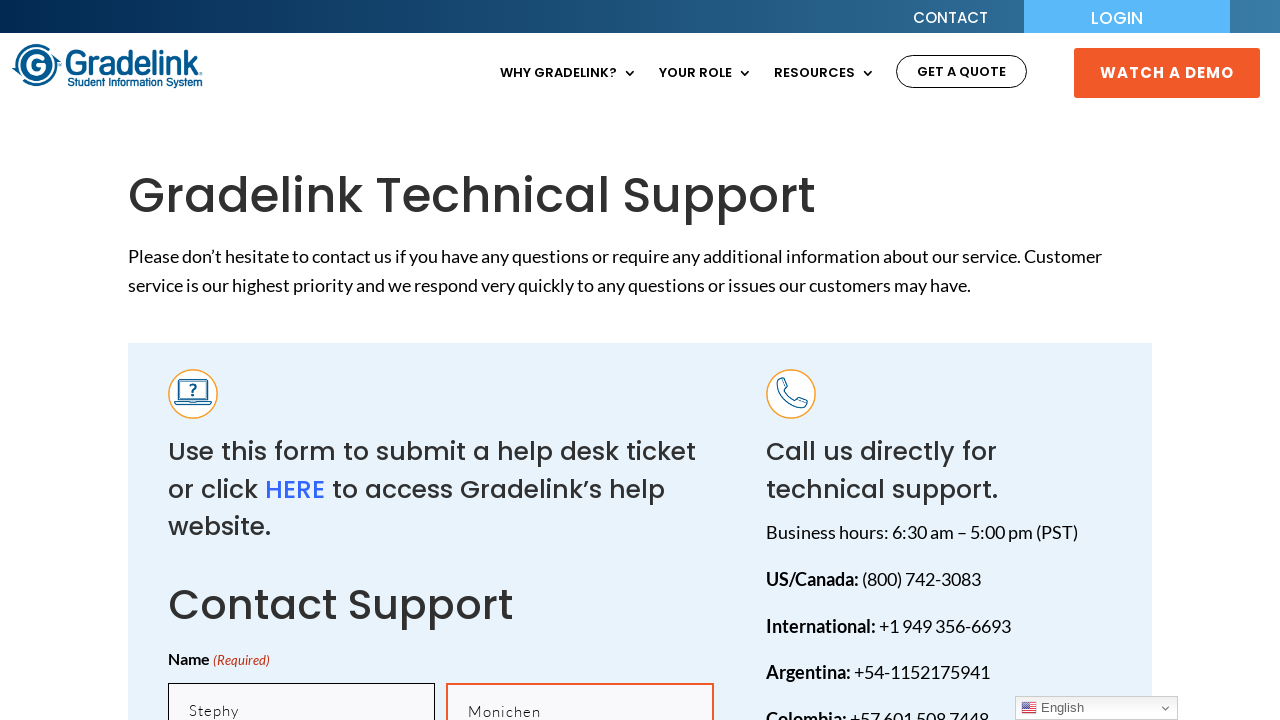

Filled email field with 'stephychristin7@gmail.com' on input[name="input_3"]
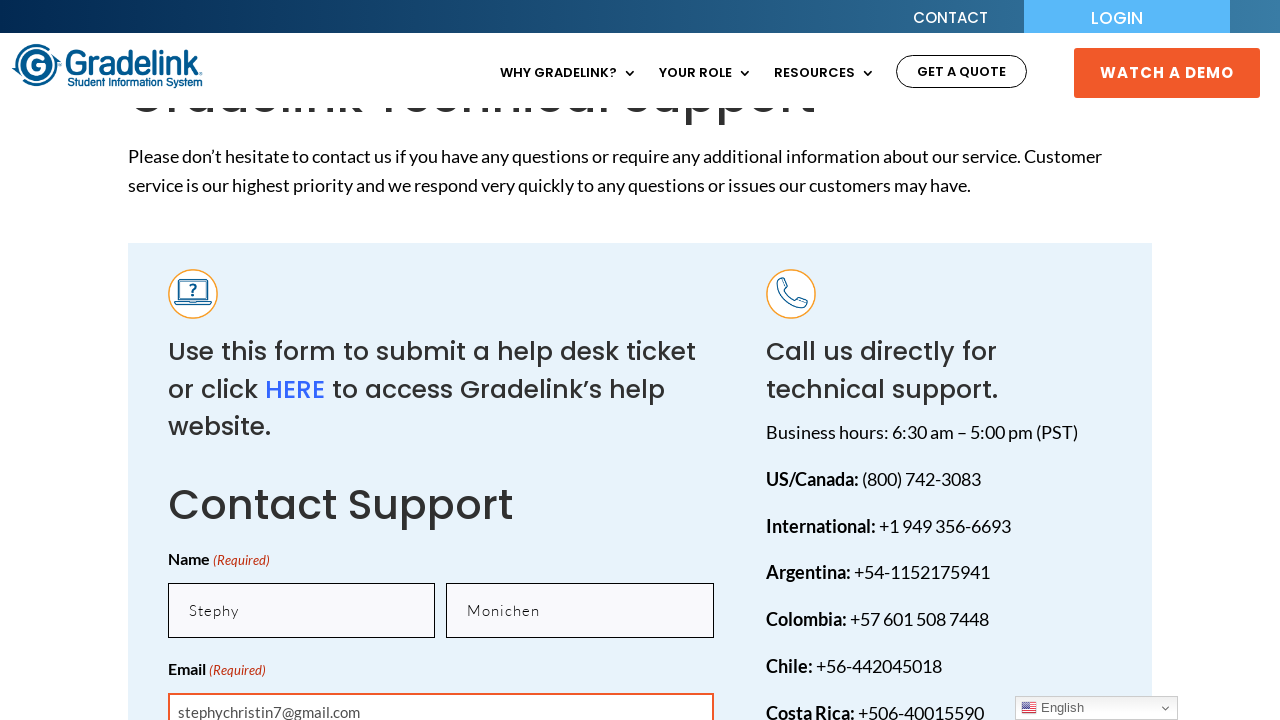

Filled subject field with 'Info' on input[name="input_4"]
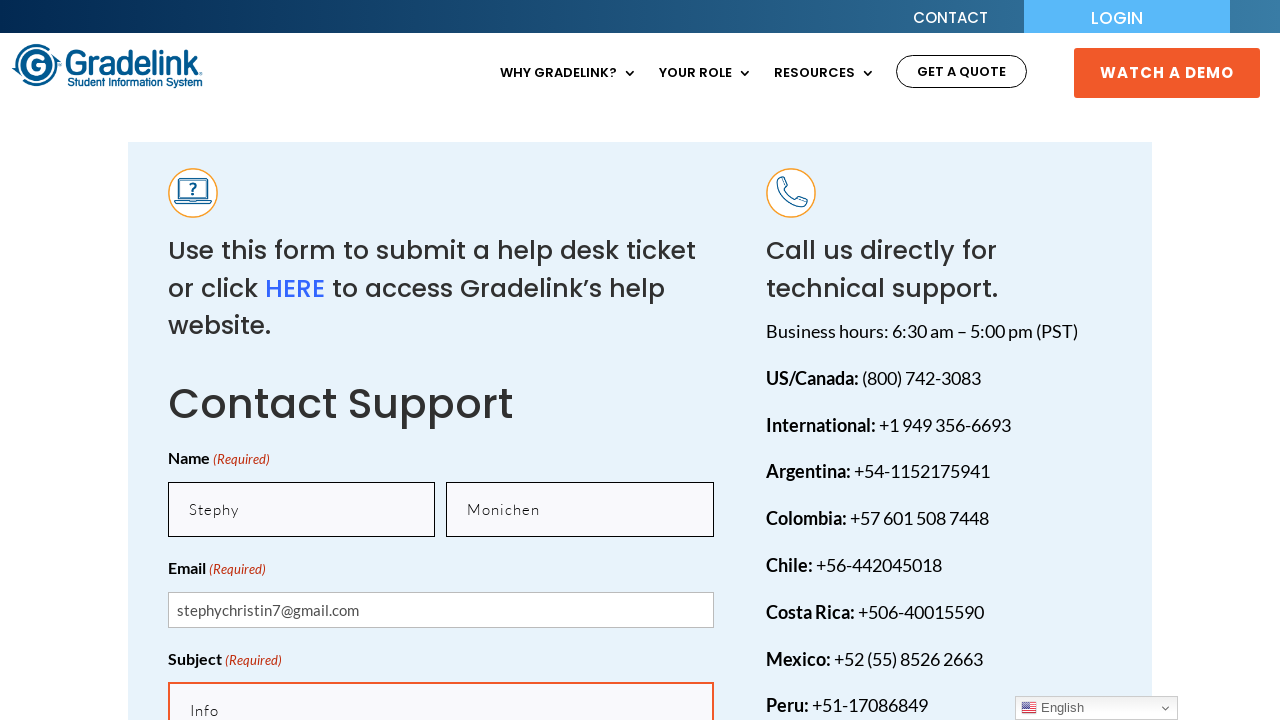

Filled message field with 'Details' on #input_87_5
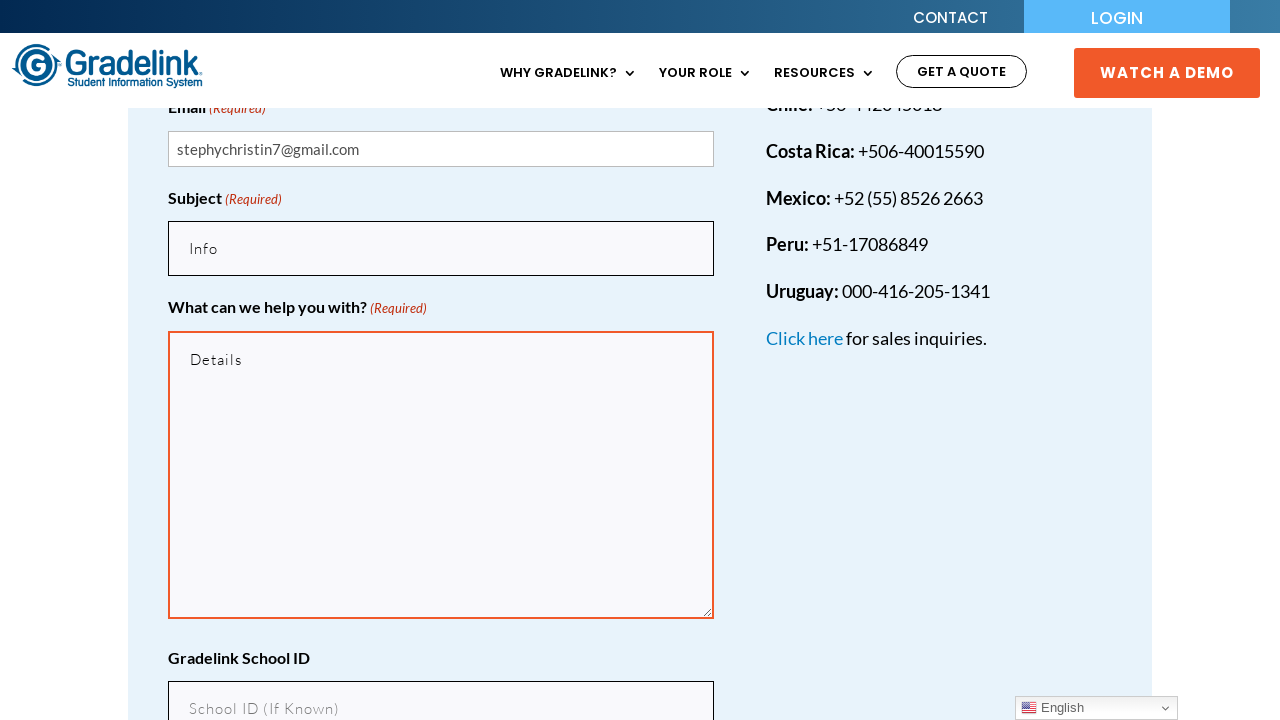

Clicked submit button to submit contact form at (236, 360) on xpath=//*[@id="gform_submit_button_87"]
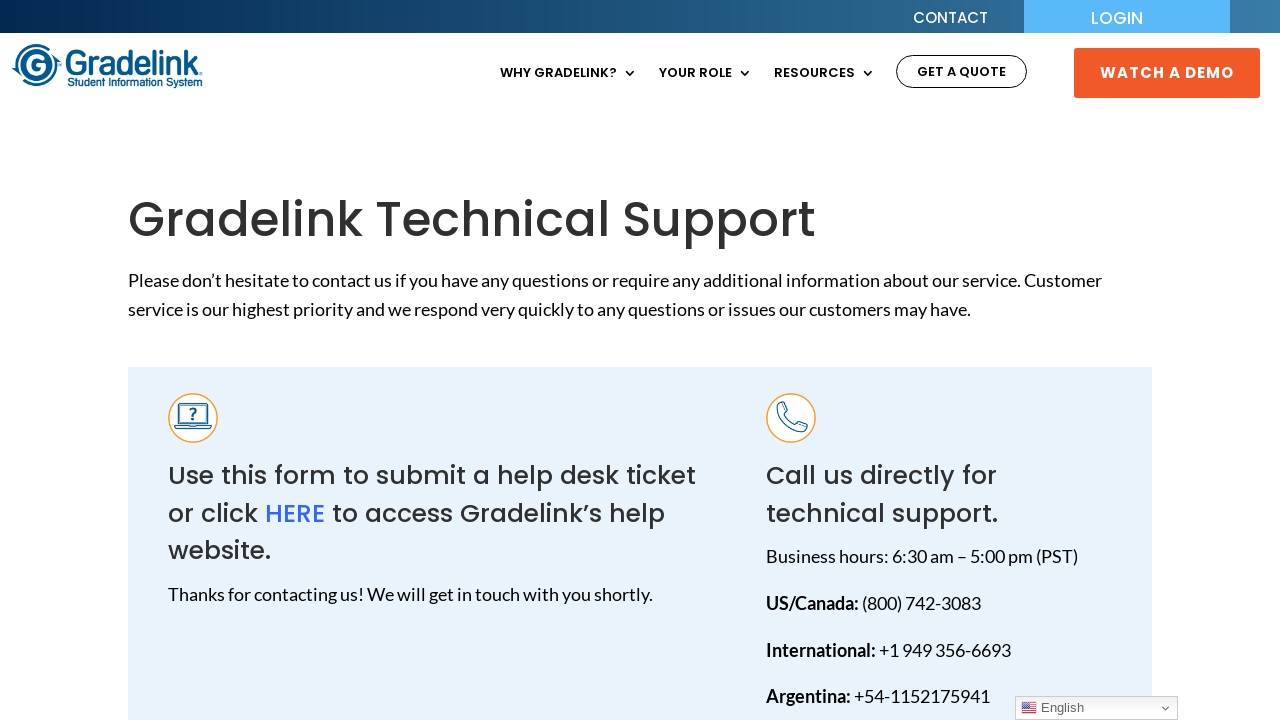

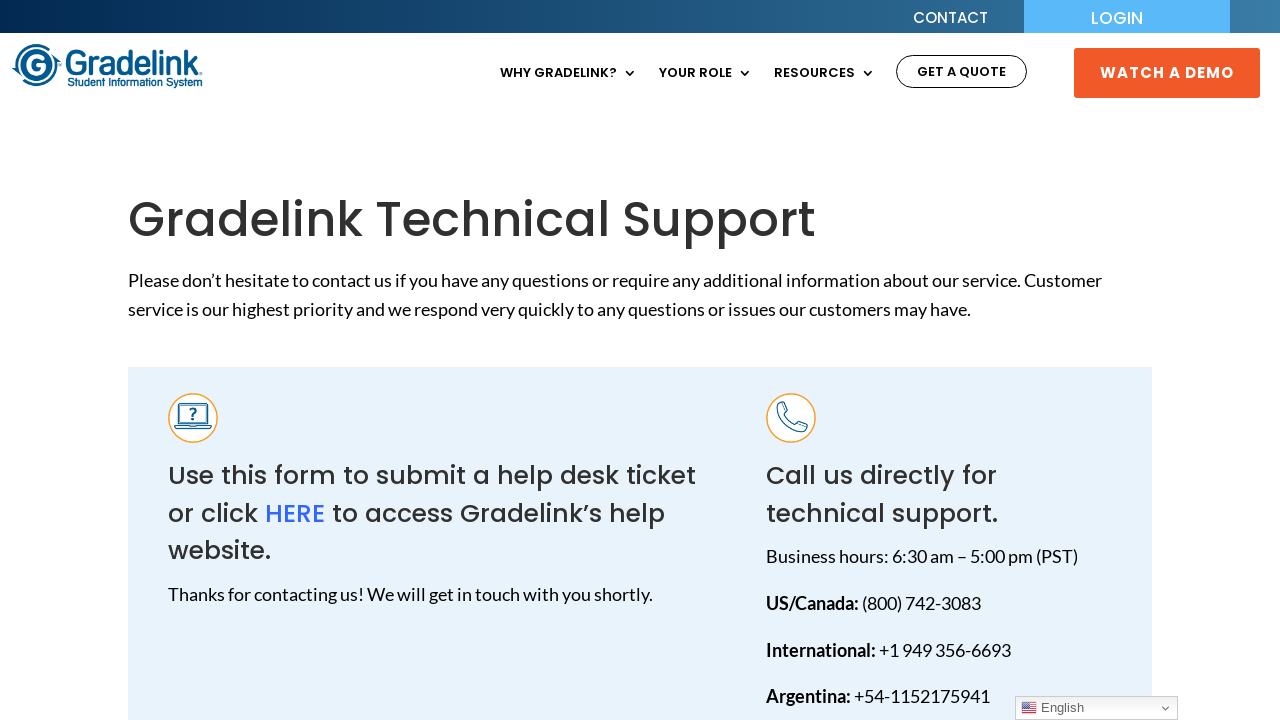